Tests the age form by entering a name and age, submitting the form, and verifying the resulting message

Starting URL: https://acctabootcamp.github.io/site/examples/age

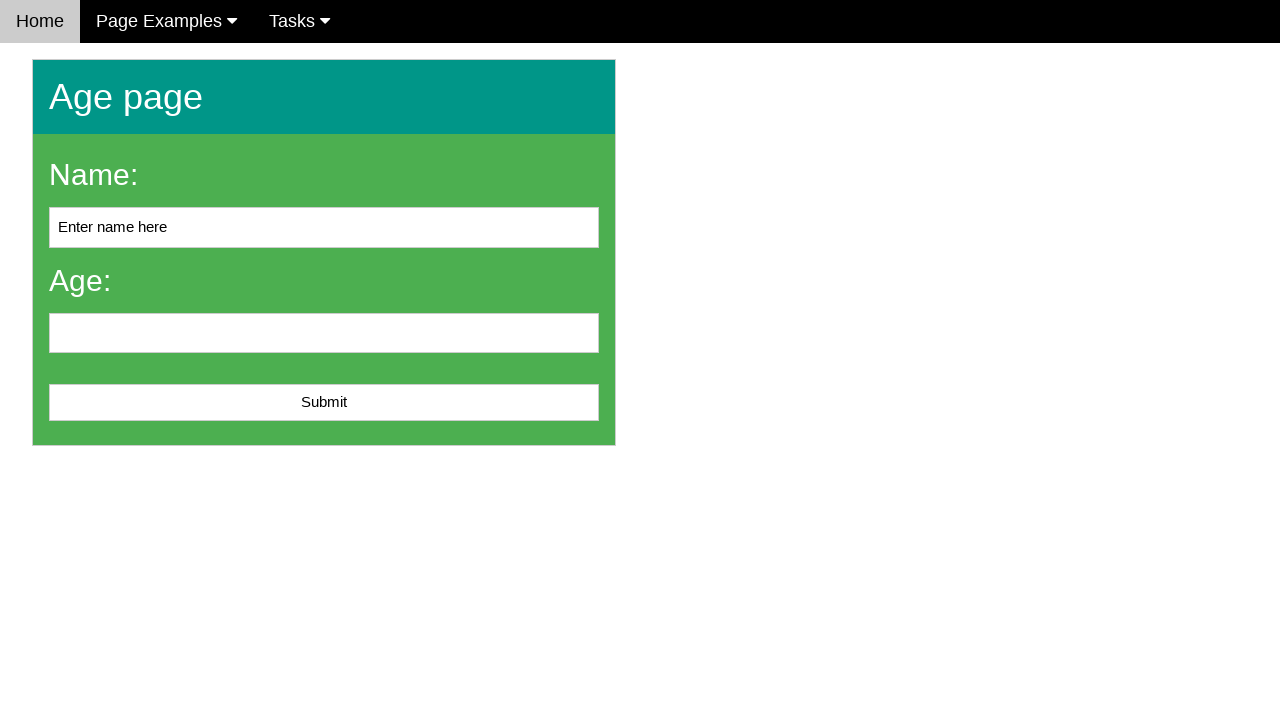

Cleared the name input field on #name
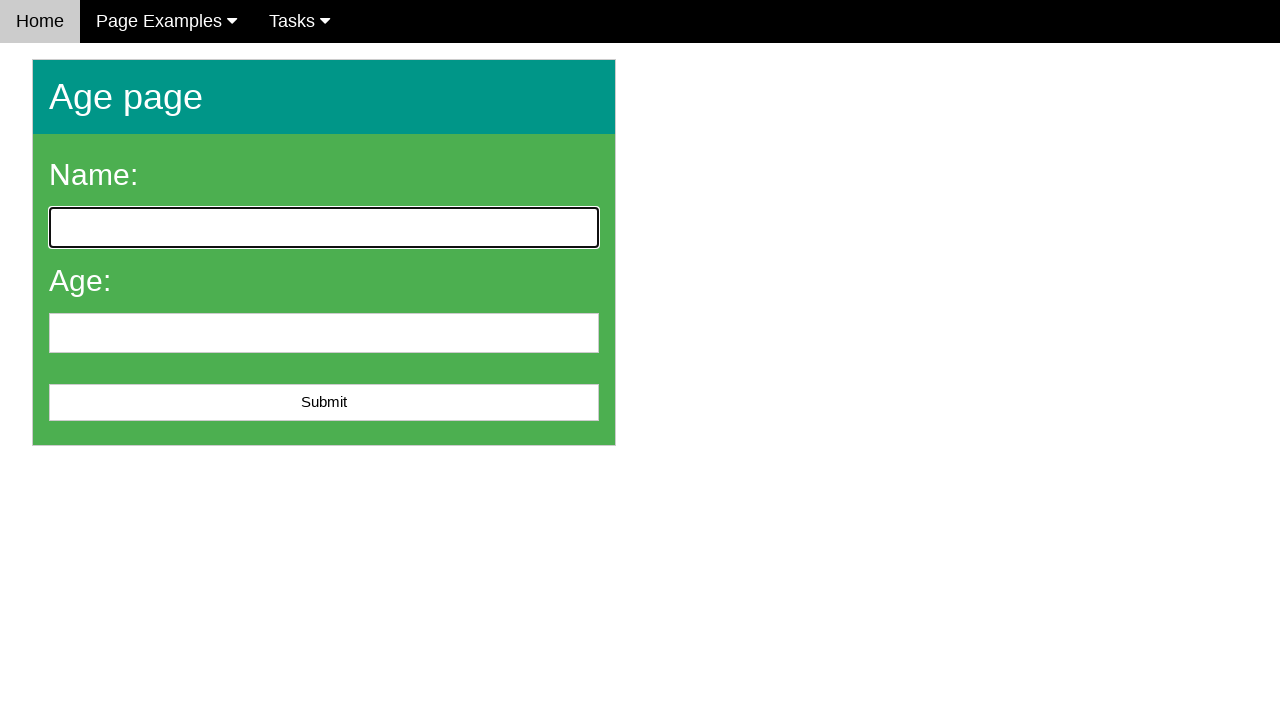

Filled name field with 'John Smith' on #name
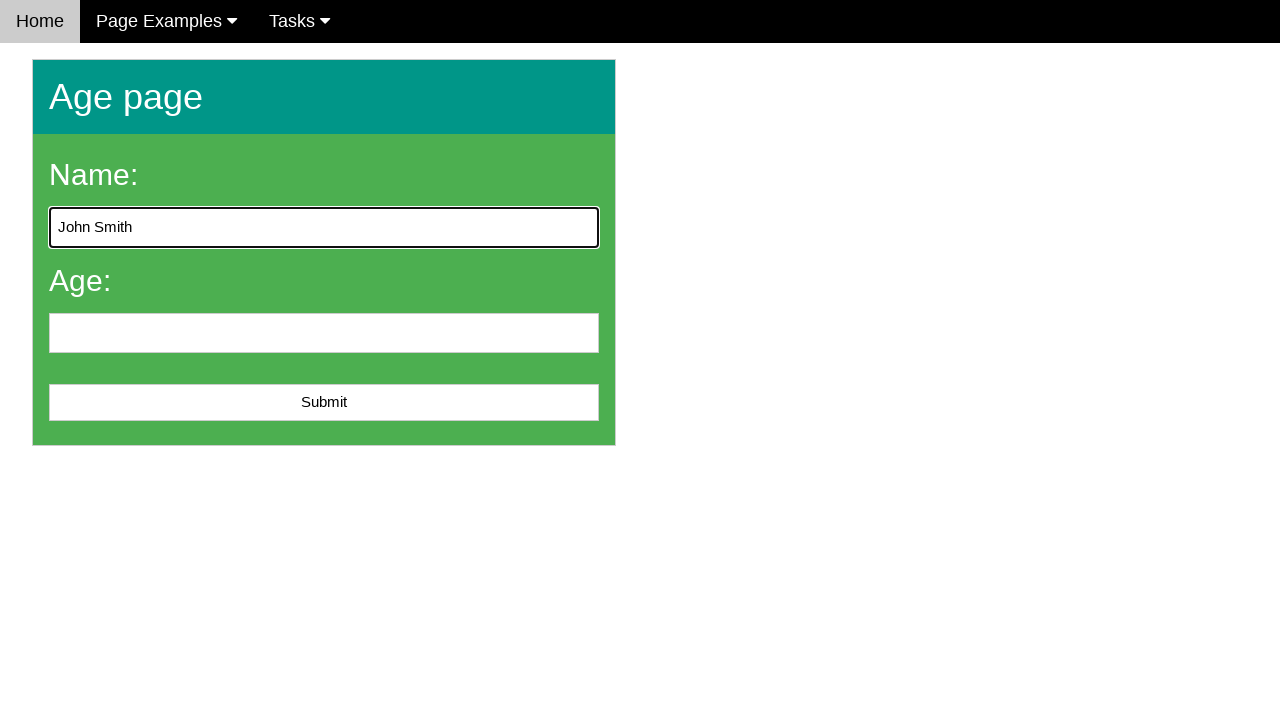

Filled age field with '25' on #age
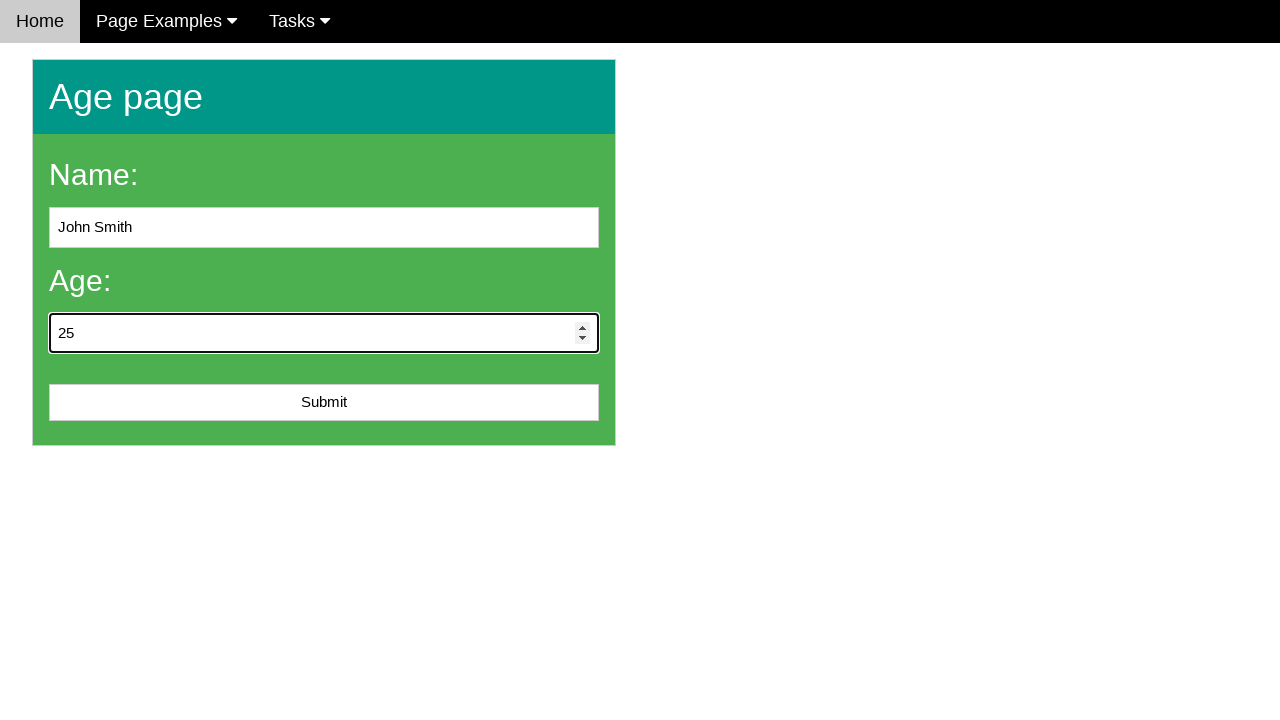

Clicked submit button to submit age form at (324, 403) on #submit
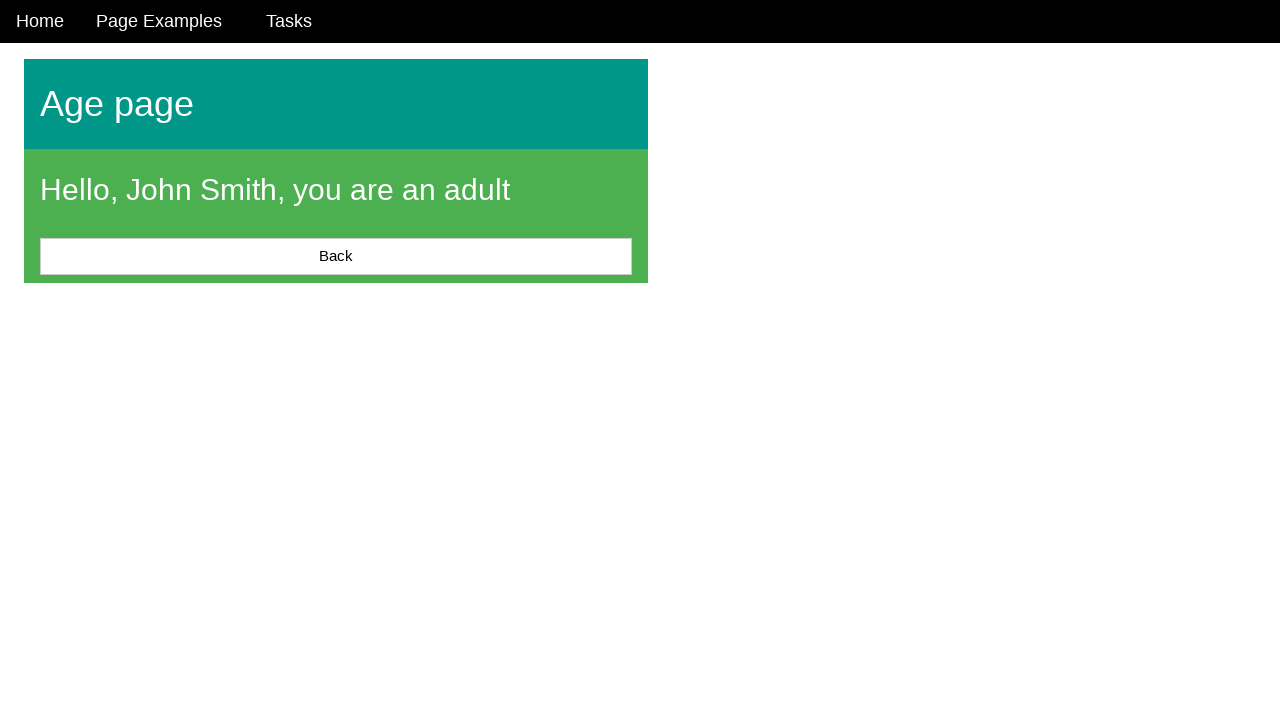

Verified that the result message is displayed
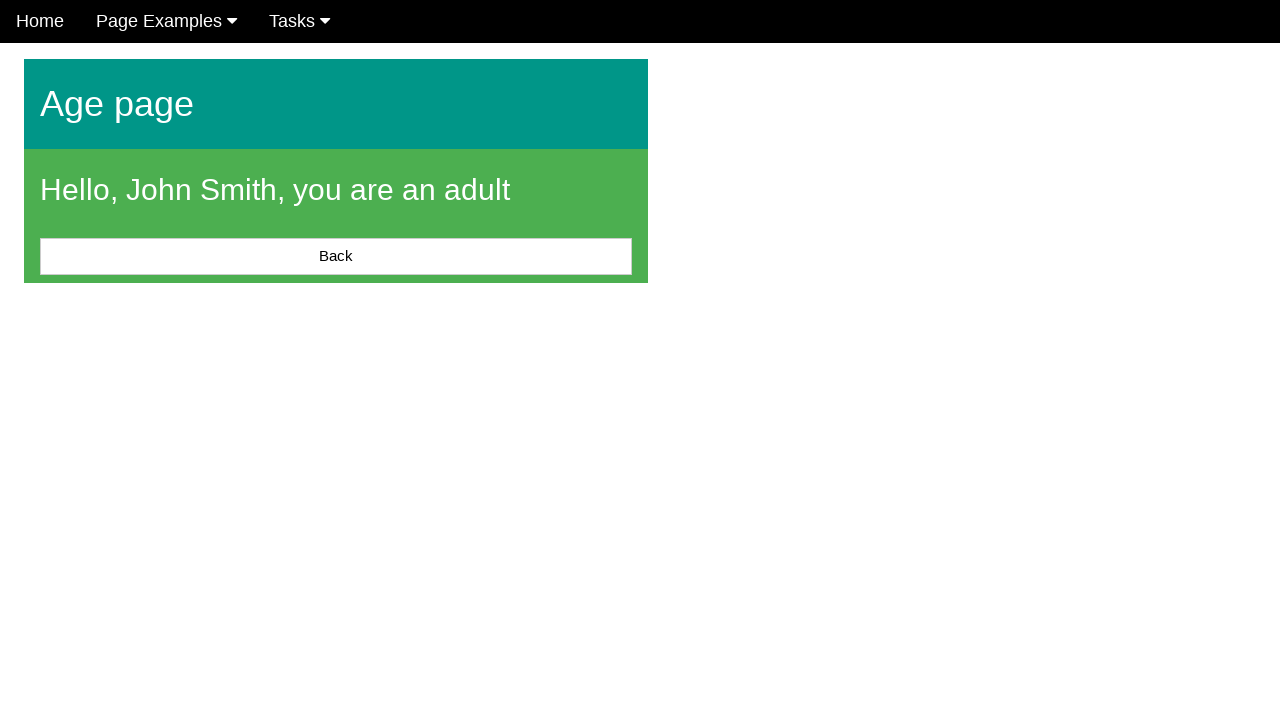

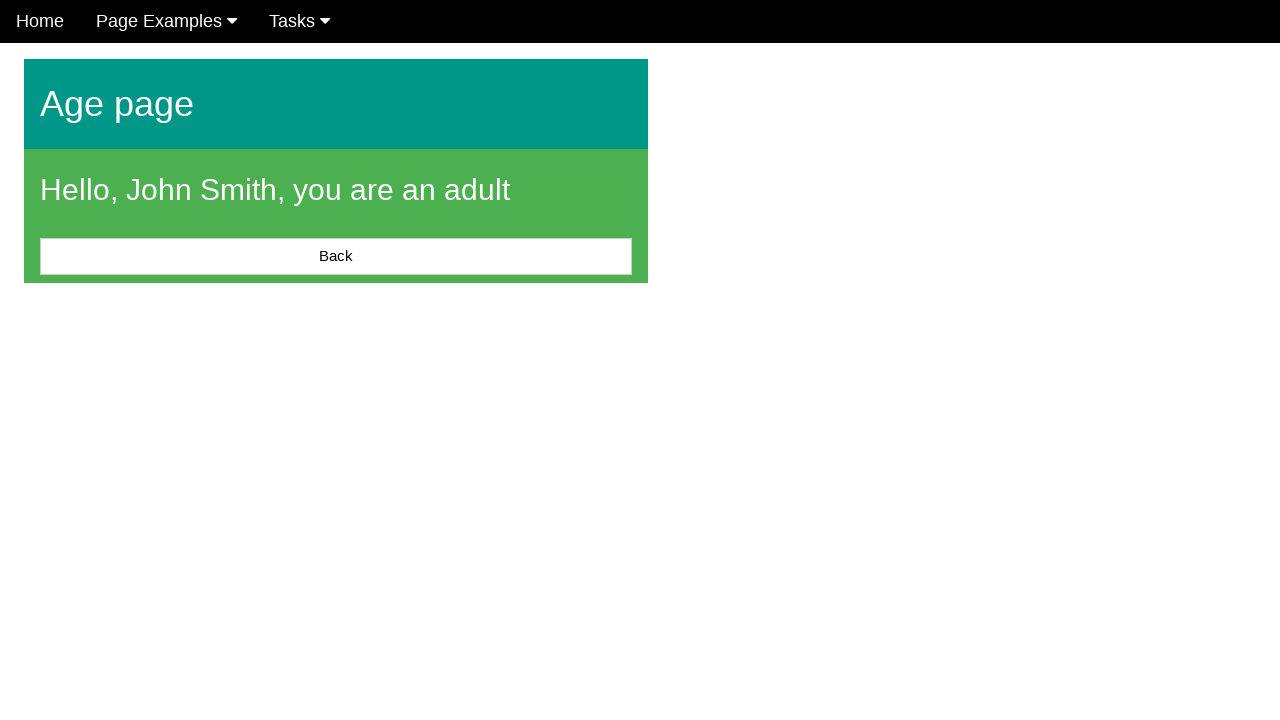